Tests checkbox selection on a page with color options by finding all color checkboxes, iterating through them, and selecting the Yellow checkbox.

Starting URL: https://selenium08.blogspot.com/2019/07/check-box-and-radio-buttons.html

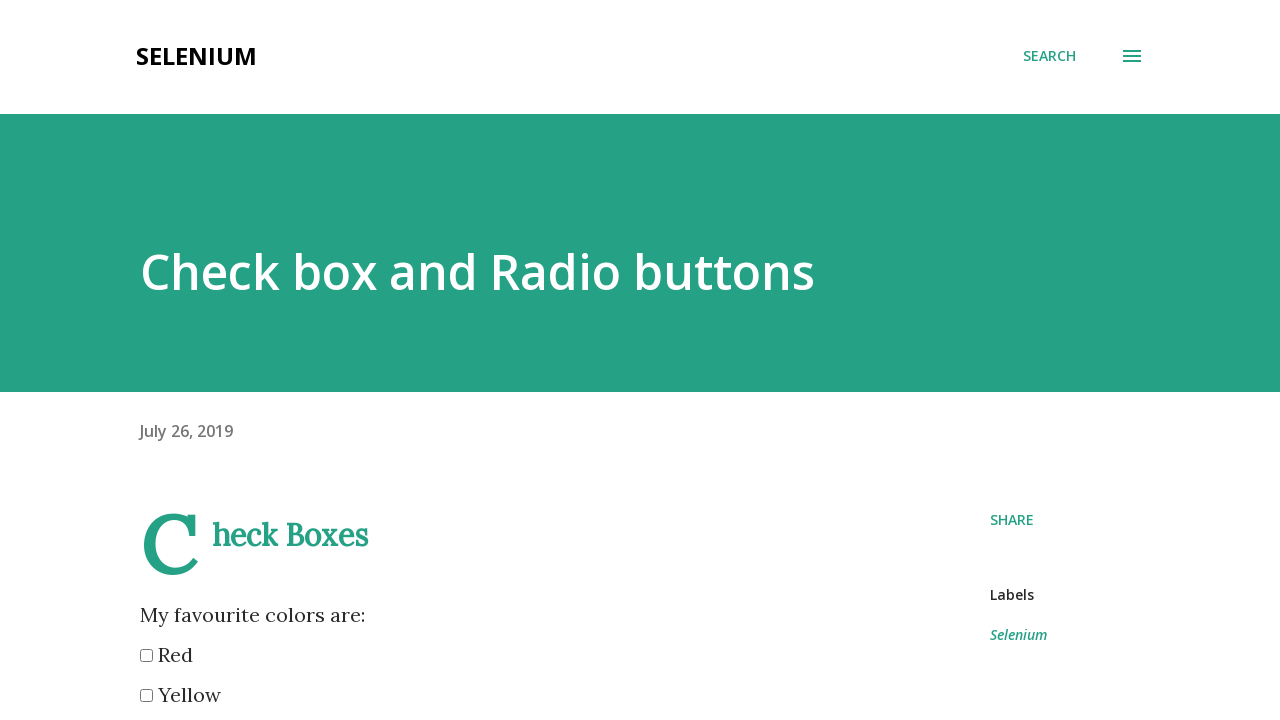

Waited for color checkboxes to be present
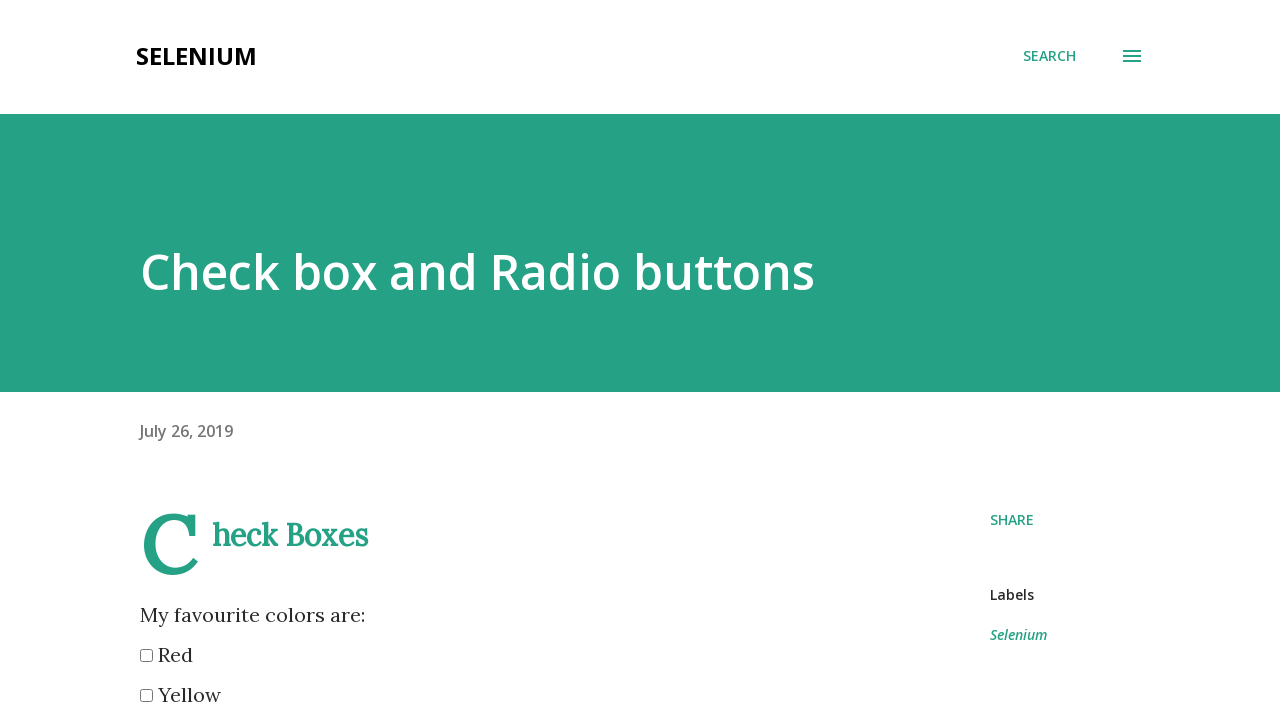

Located all color checkbox elements
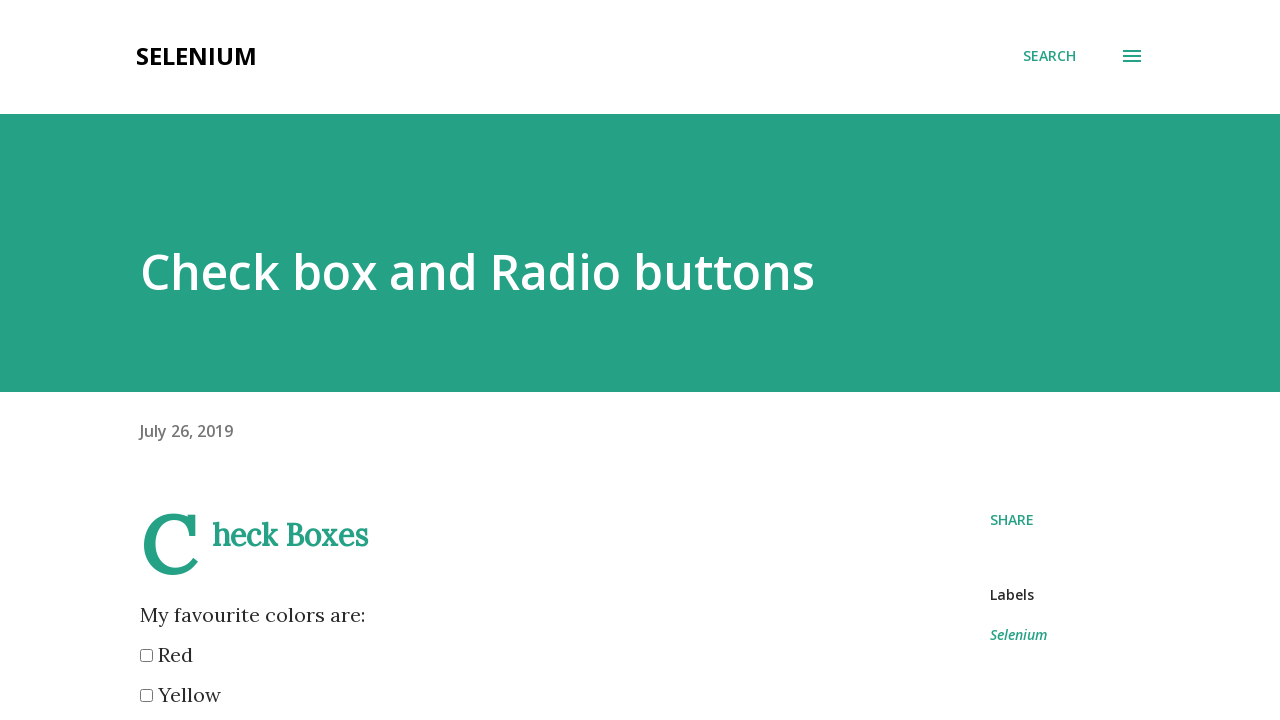

Found 6 color checkbox options
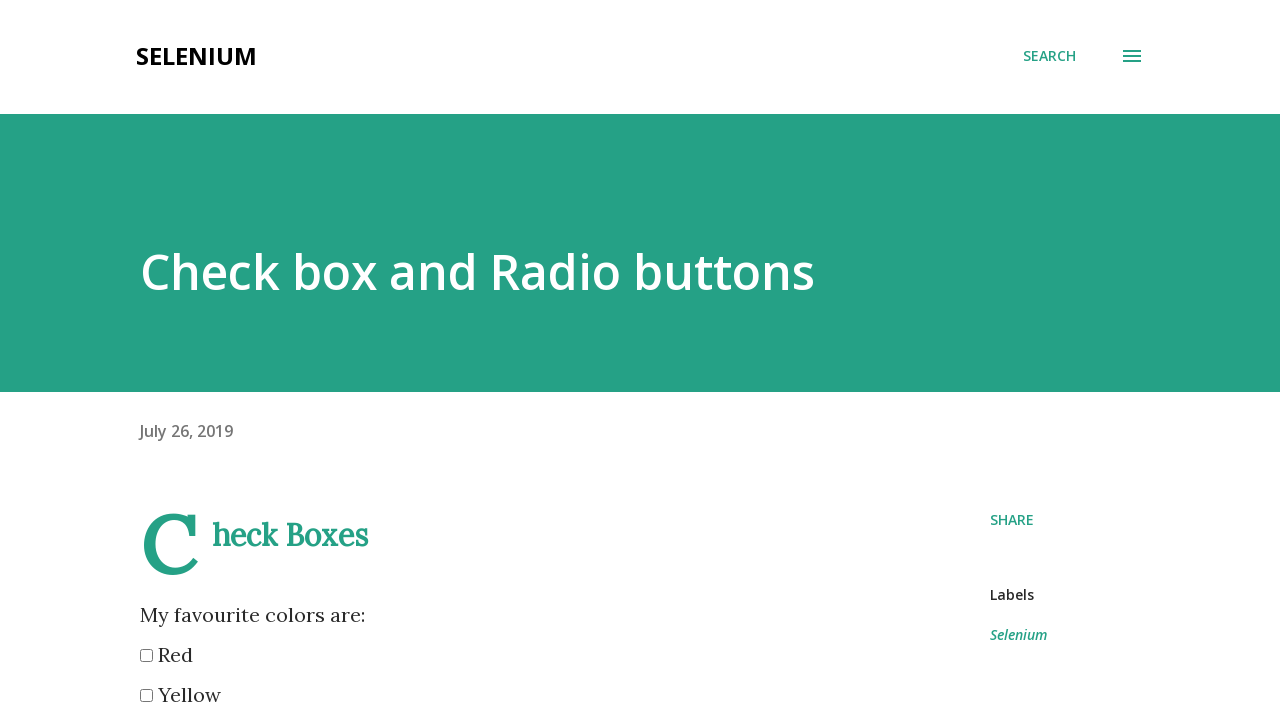

Retrieved color option 1: red
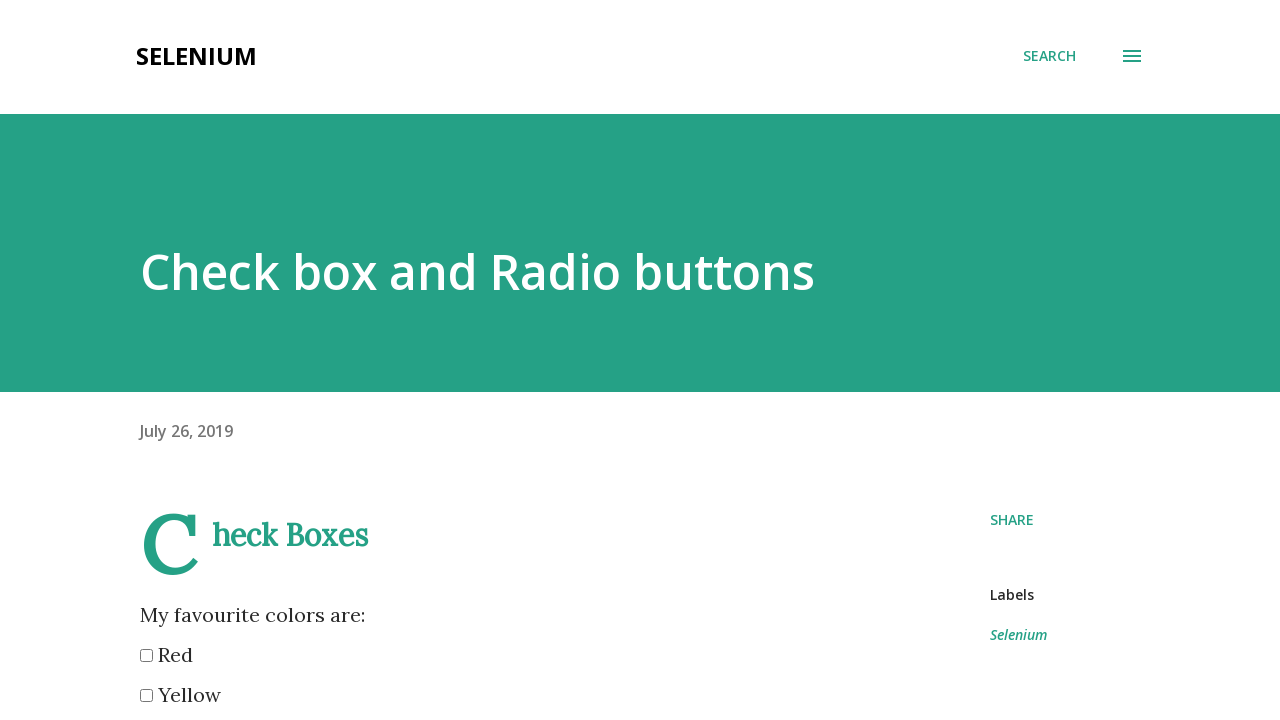

Retrieved color option 2: yellow
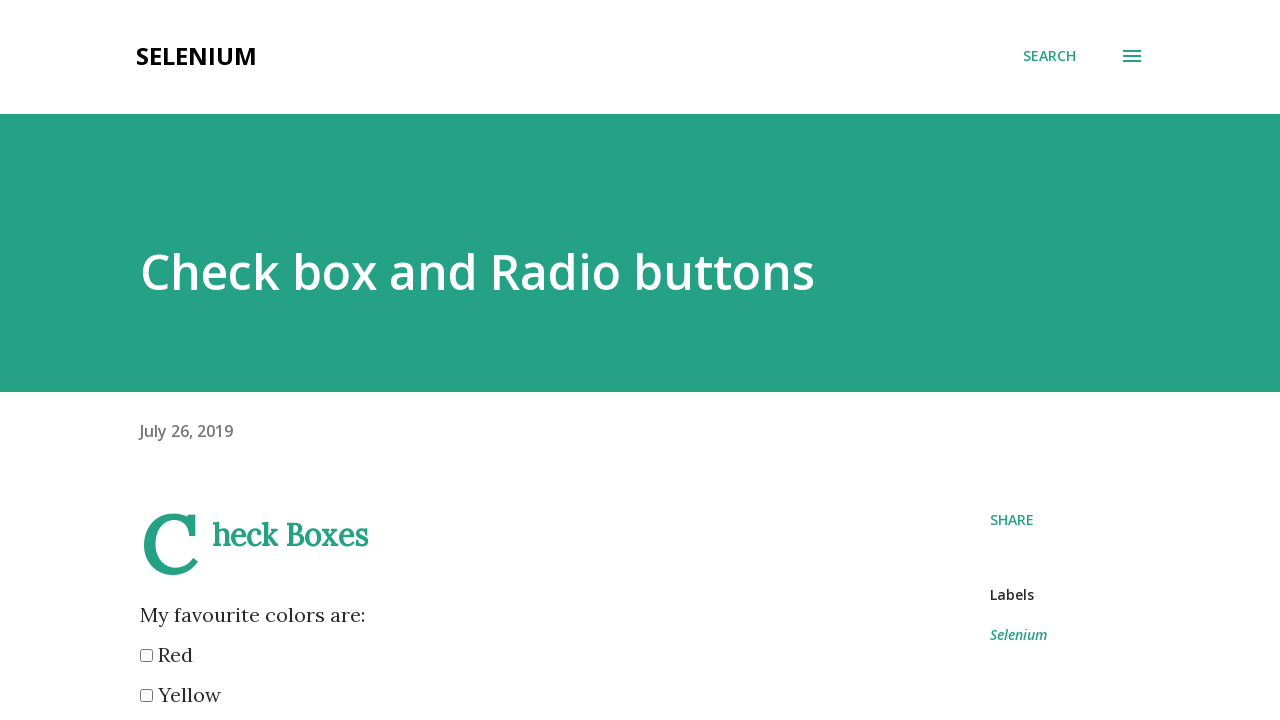

Retrieved color option 3: blue
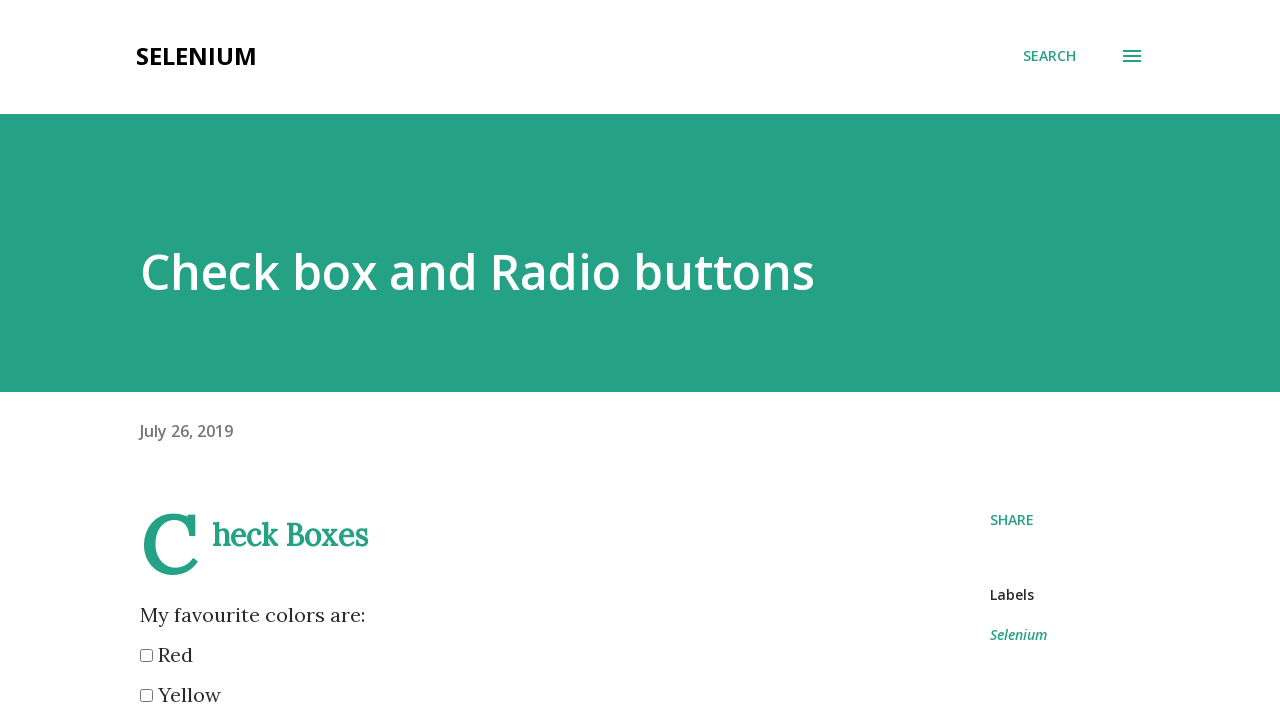

Retrieved color option 4: orange
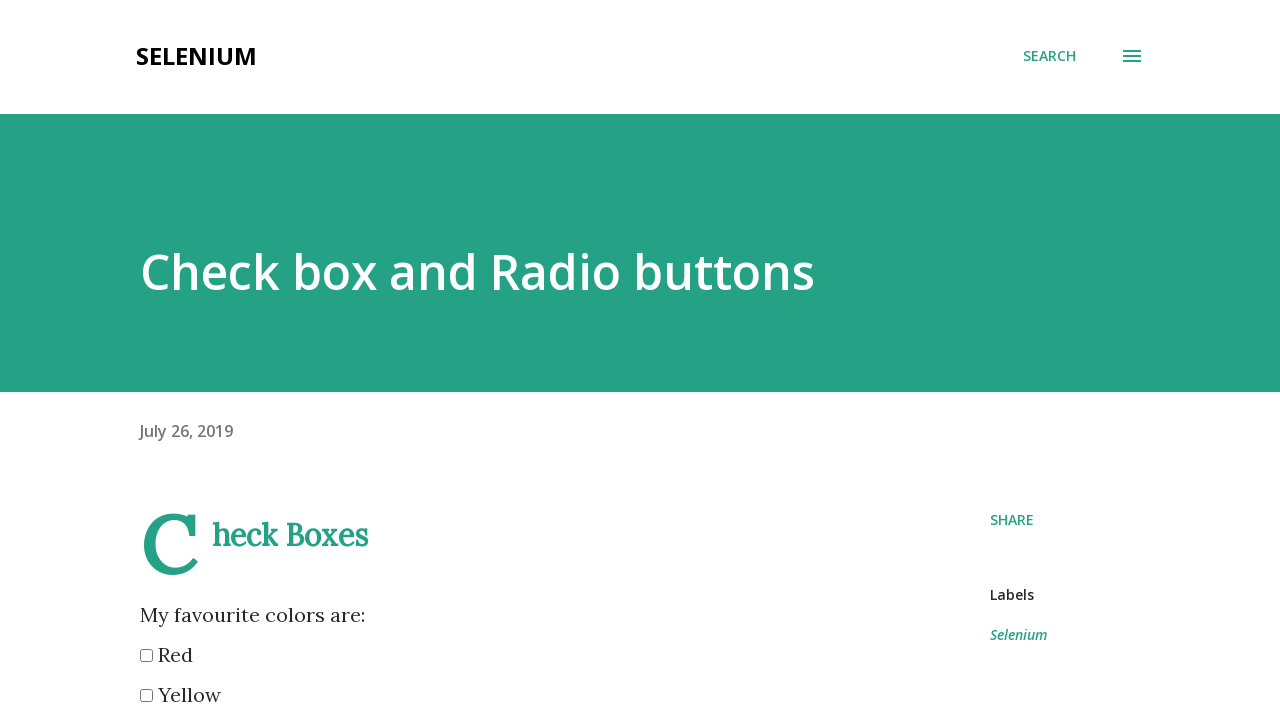

Retrieved color option 5: green
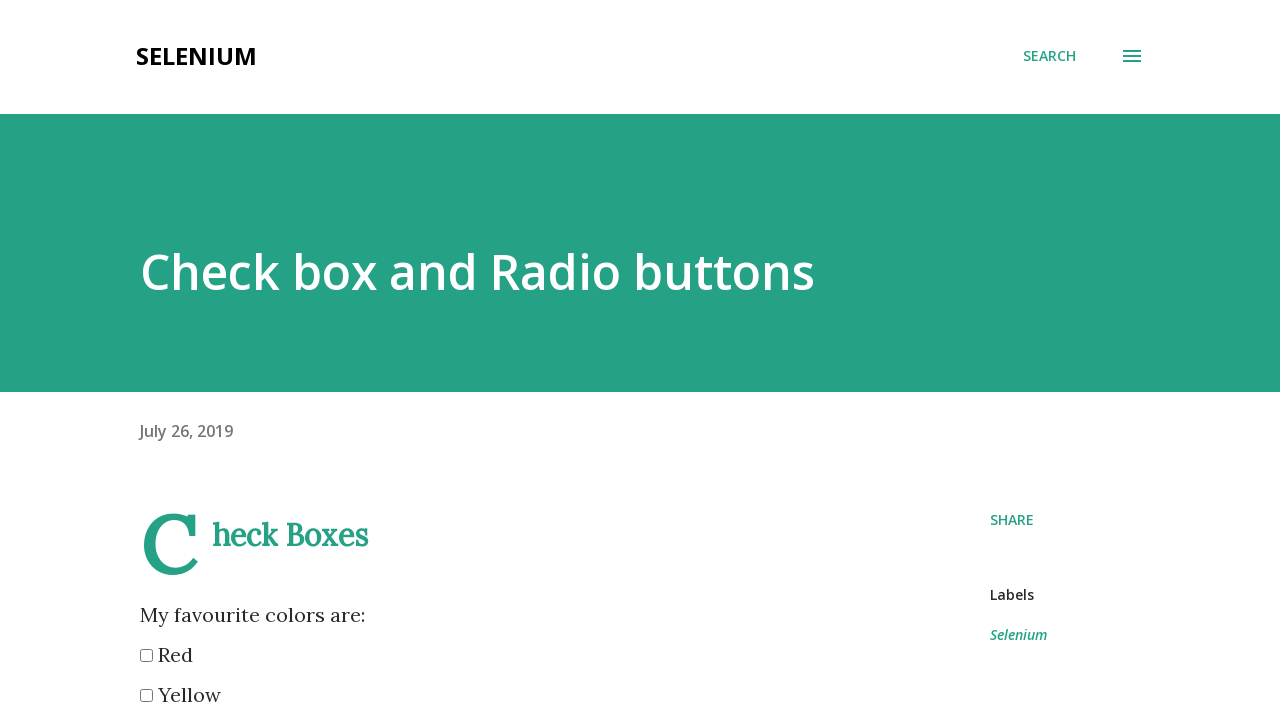

Retrieved color option 6: purple
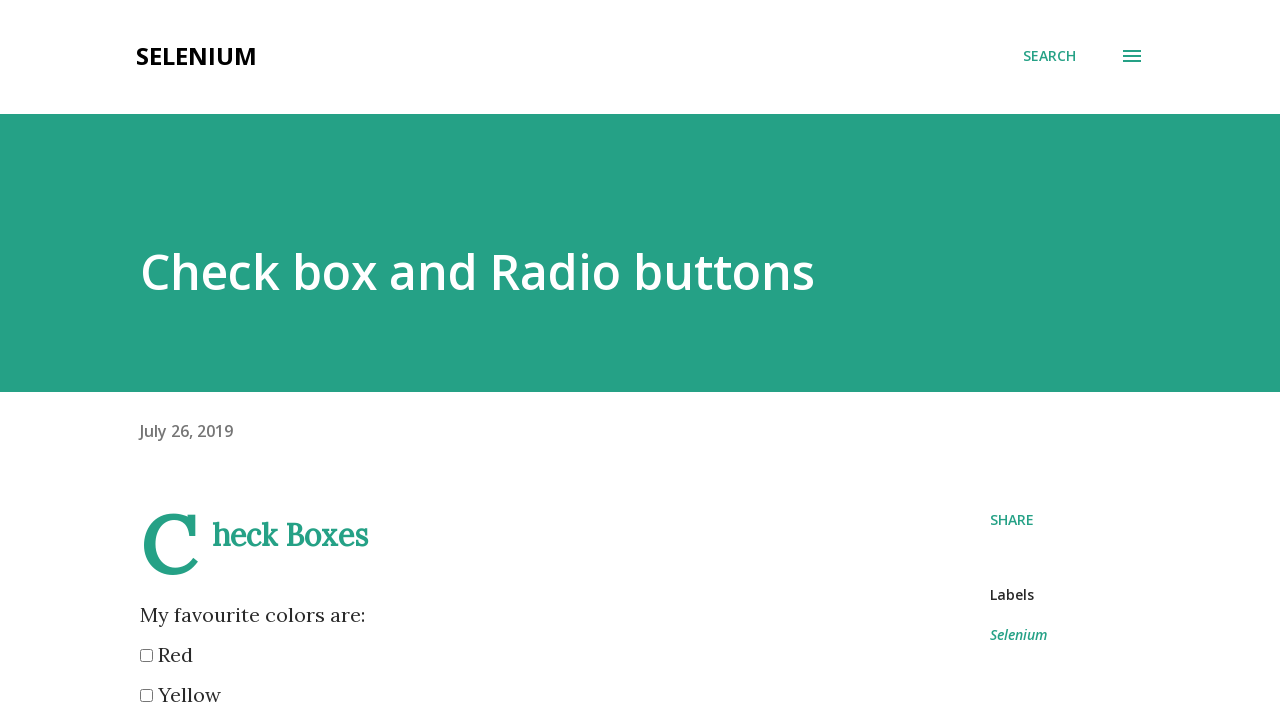

Selected Yellow checkbox at (146, 696) on input[name='color'] >> nth=1
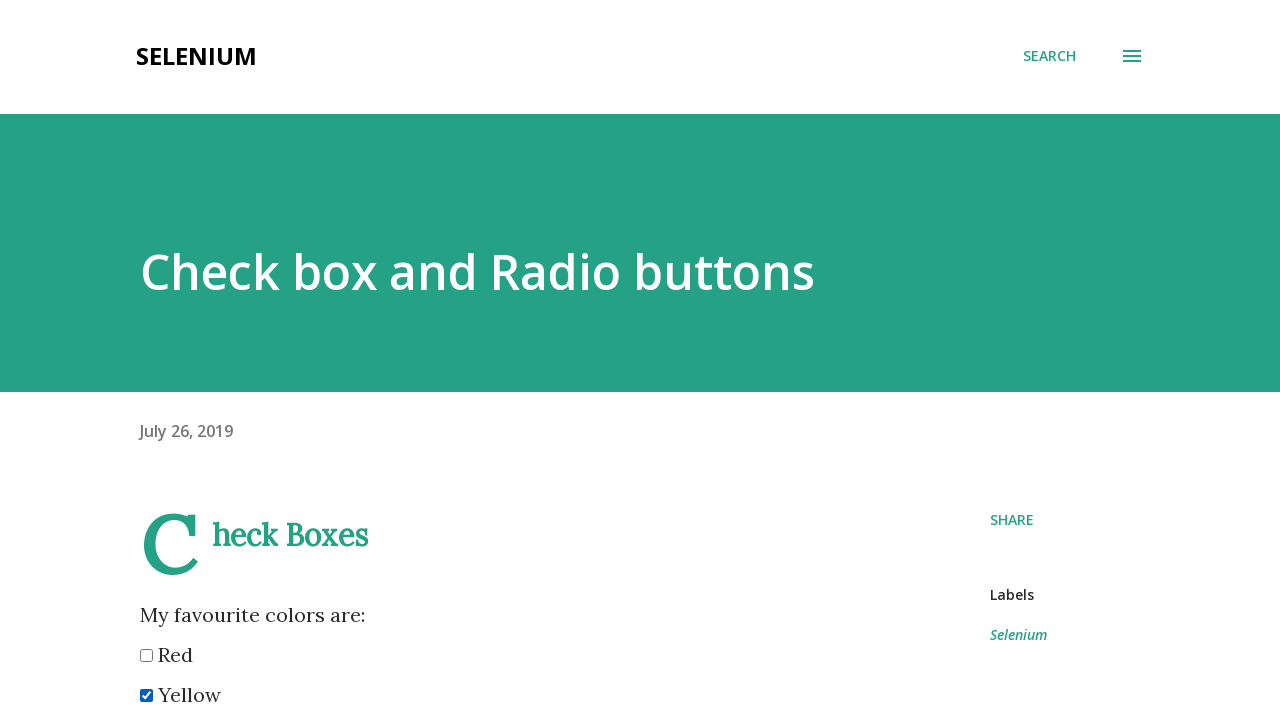

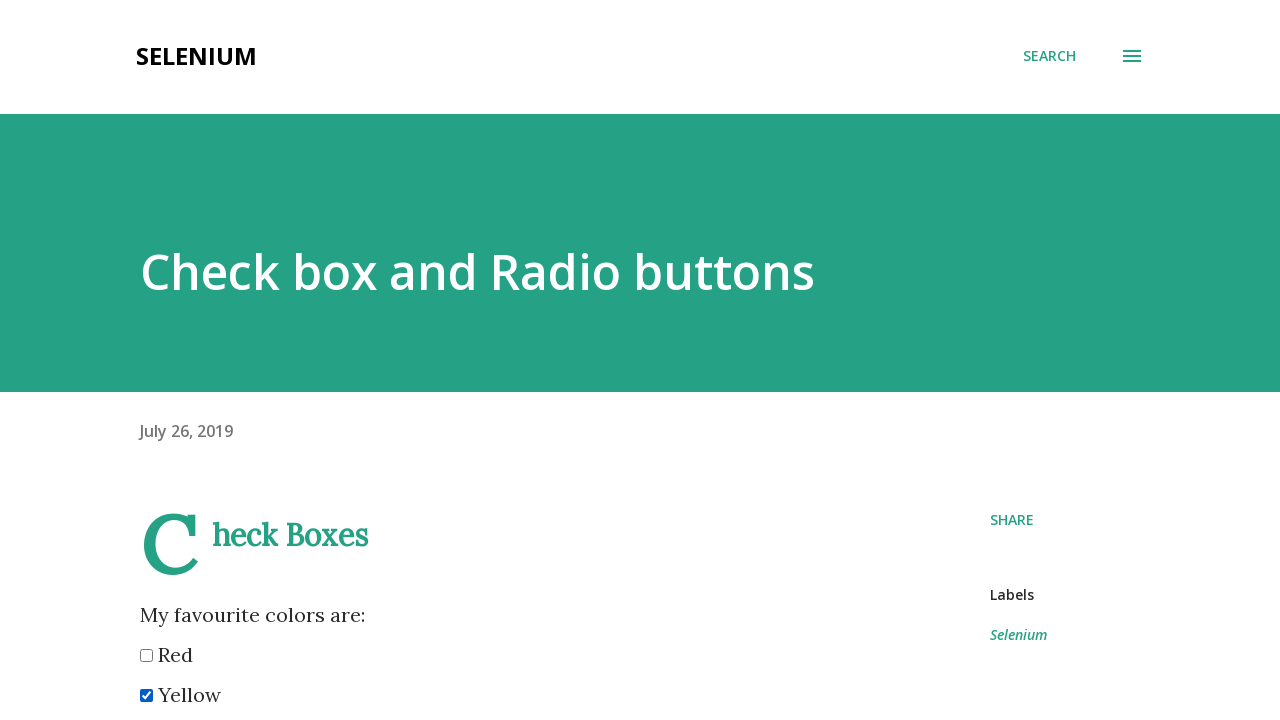